Tests API mocking by intercepting calls to the fruit API, returning mock data with a Strawberry fruit, and verifying it appears on the page

Starting URL: https://demo.playwright.dev/api-mocking

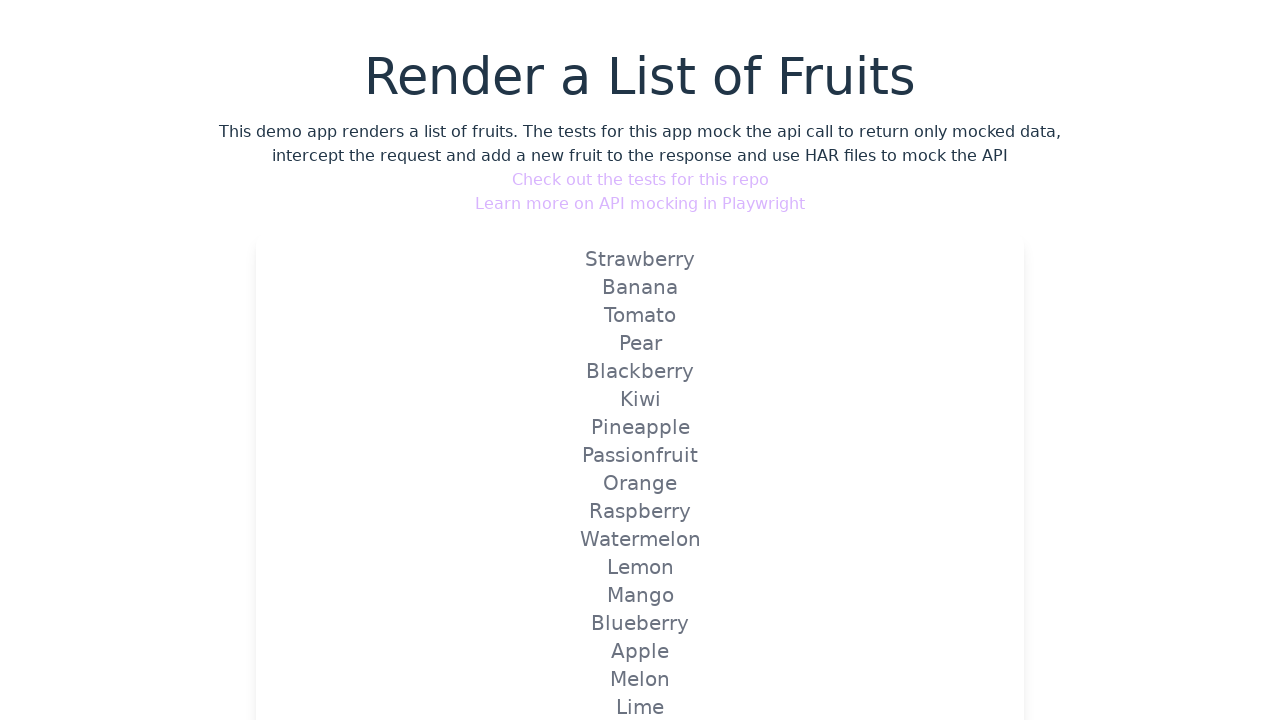

Set up route handler to mock fruit API with Strawberry data
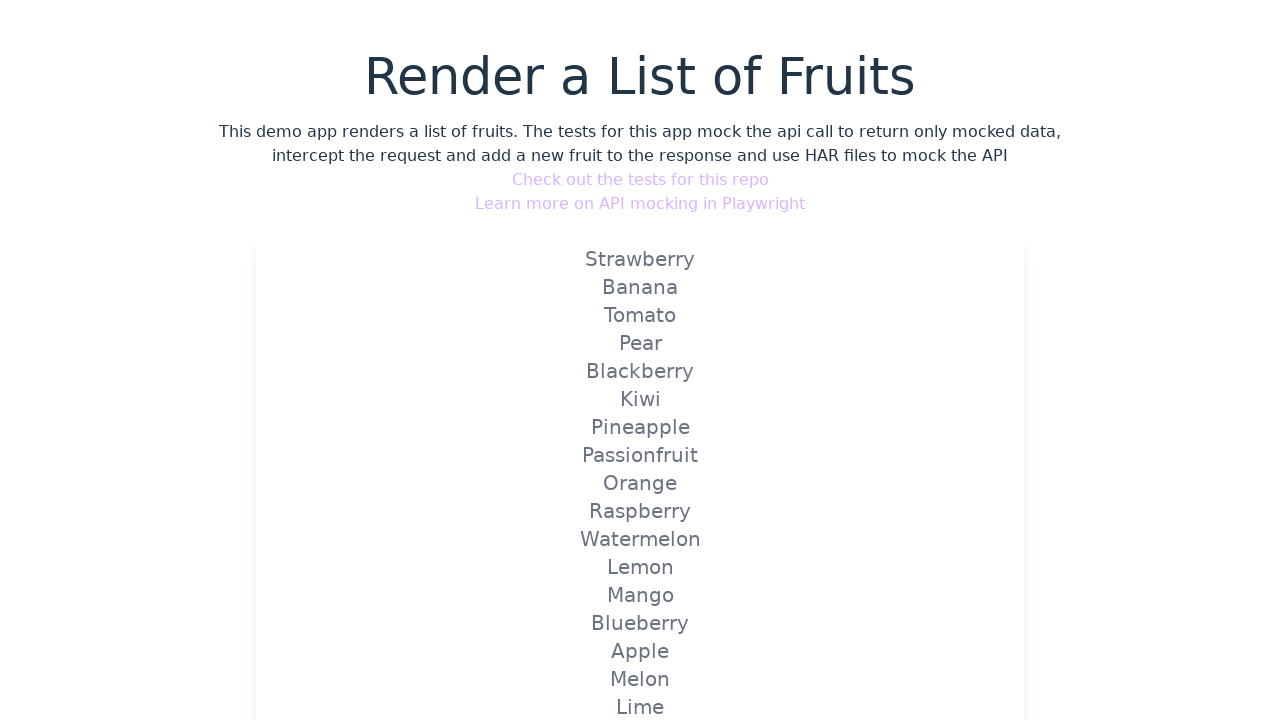

Reloaded the page to trigger the mocked API call
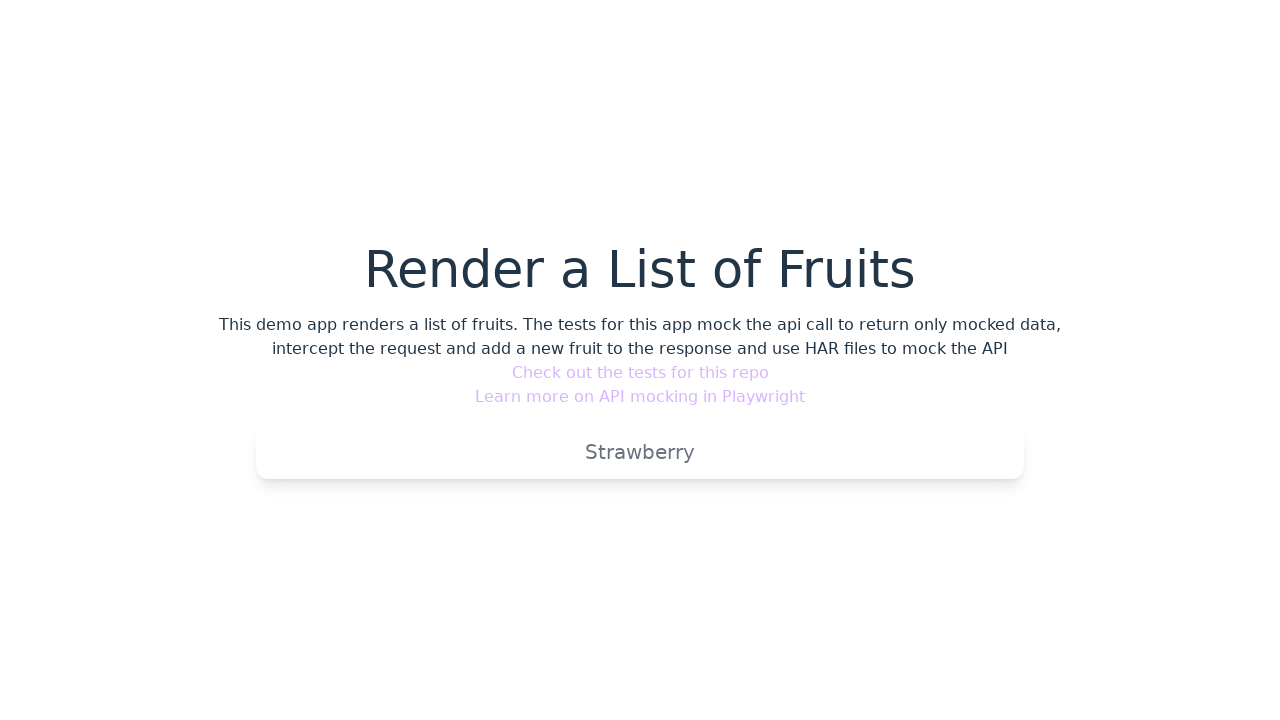

Verified that mocked Strawberry fruit appears on the page
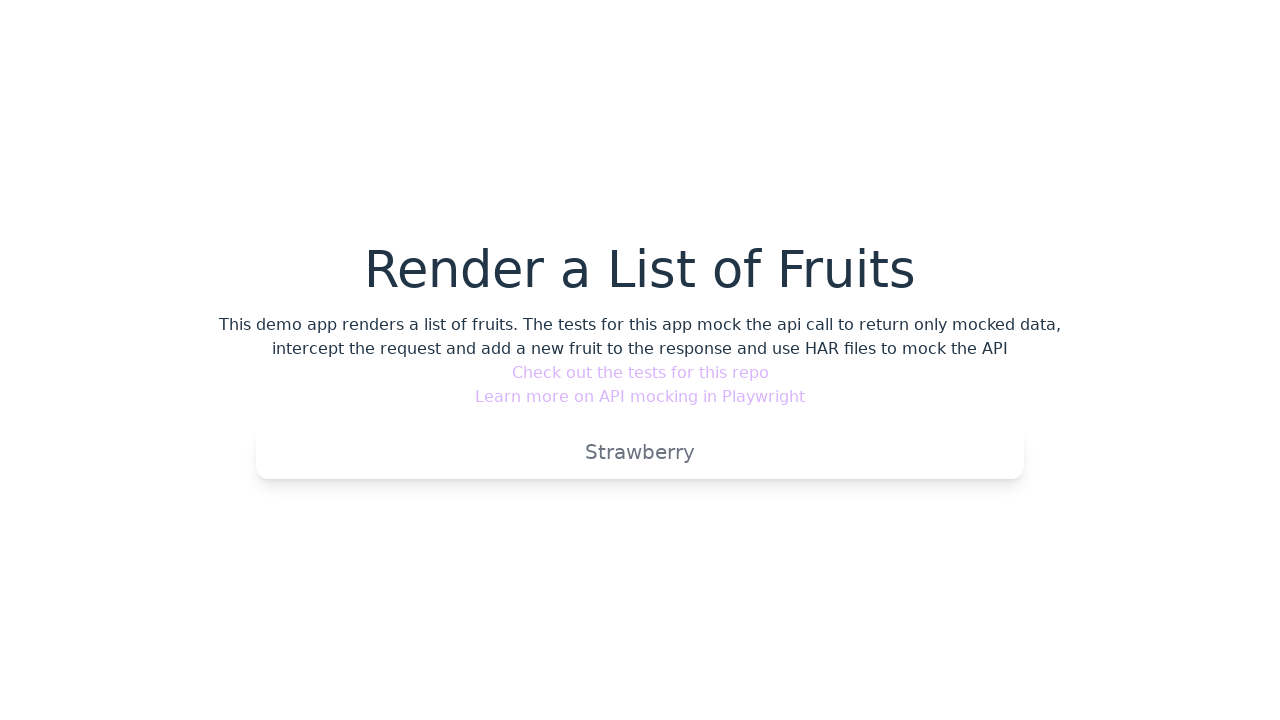

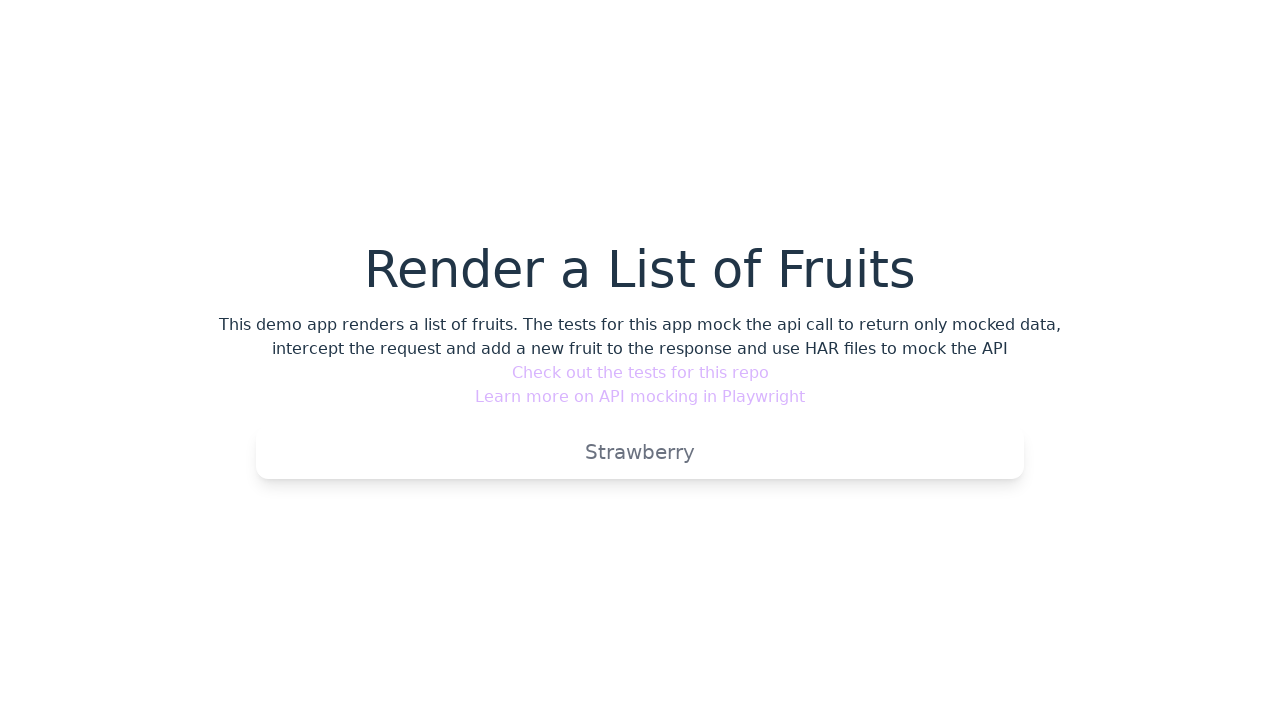